Navigates to Costco homepage, finds all links on the page, and clicks on the 201st link to verify content on the target page

Starting URL: https://www.costco.com/

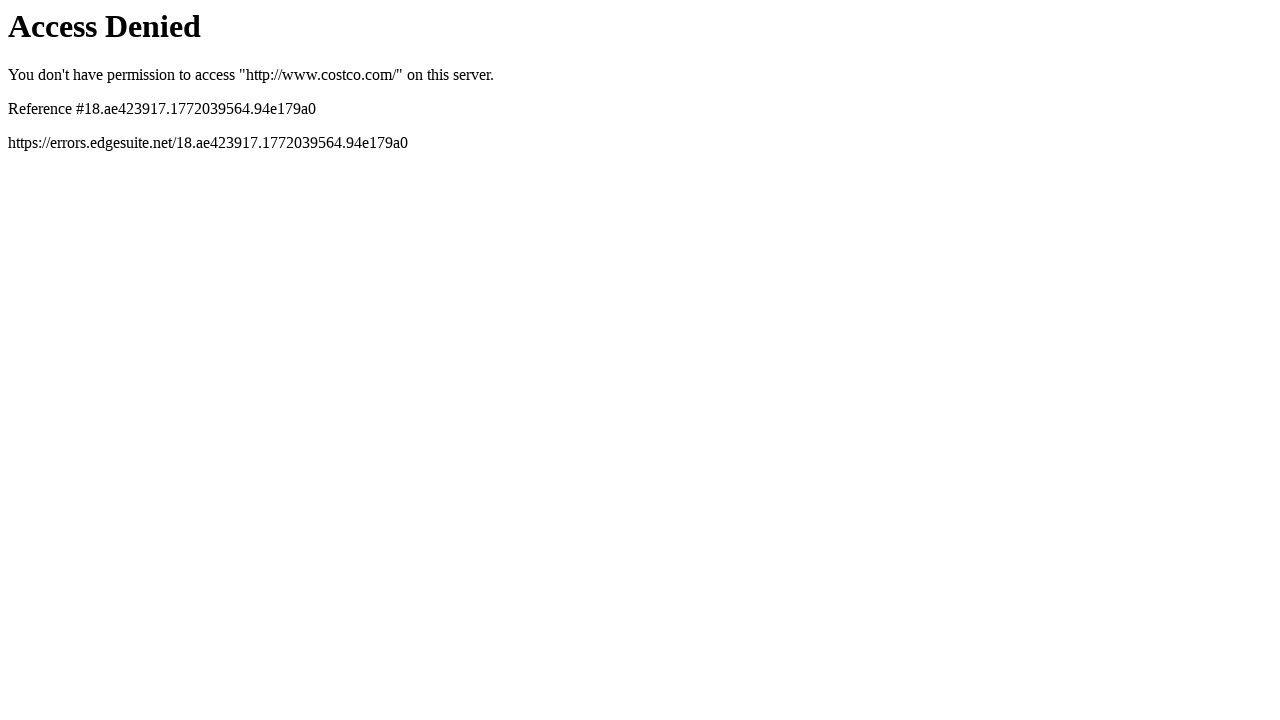

Navigated to Costco homepage
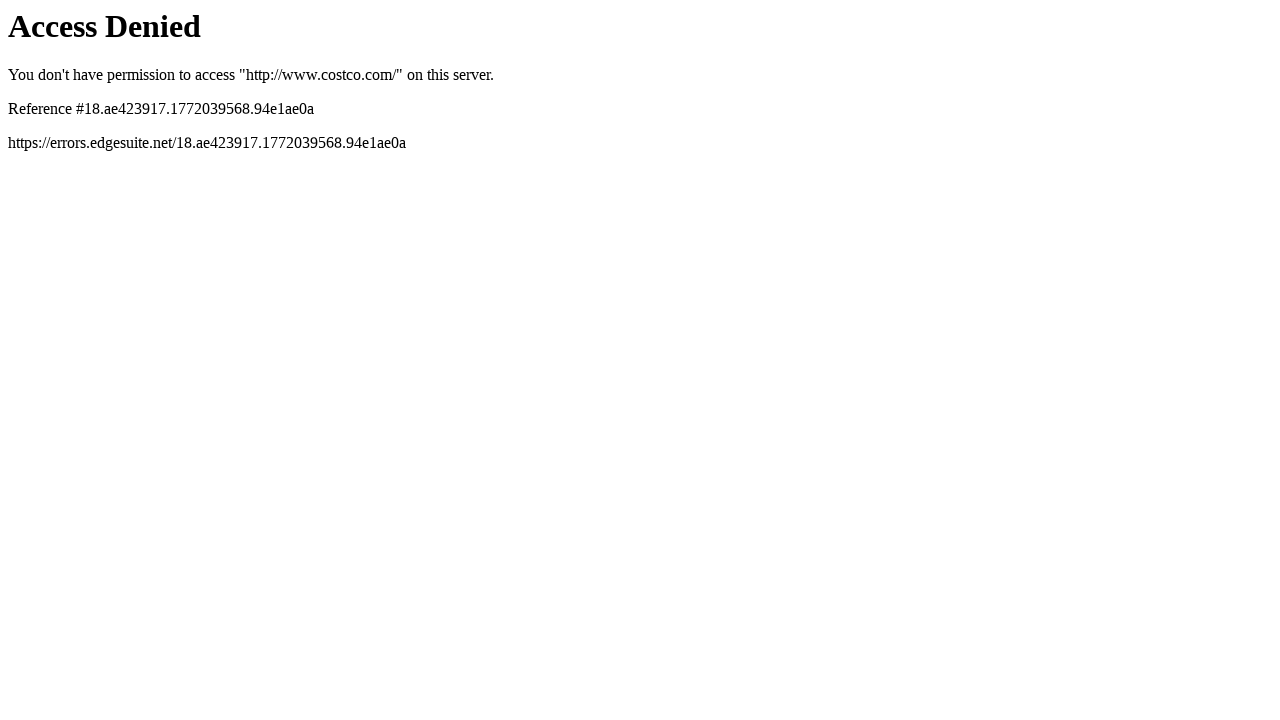

Retrieved all links on the page
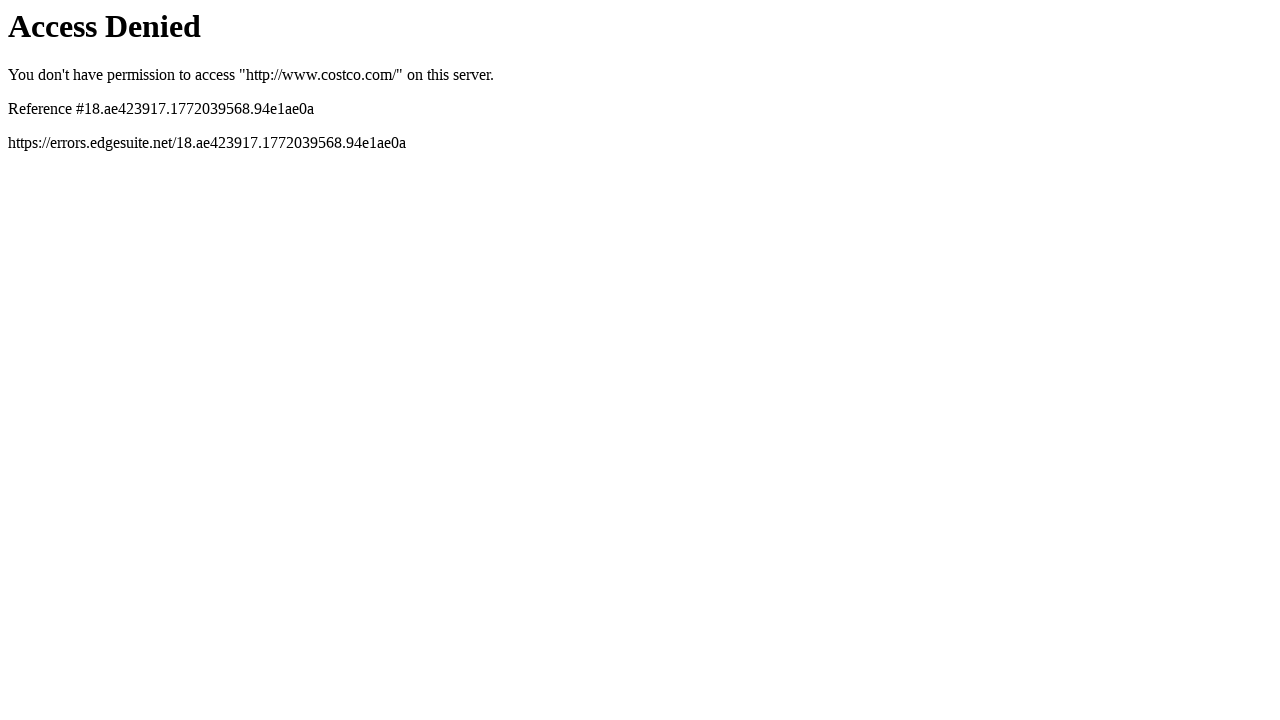

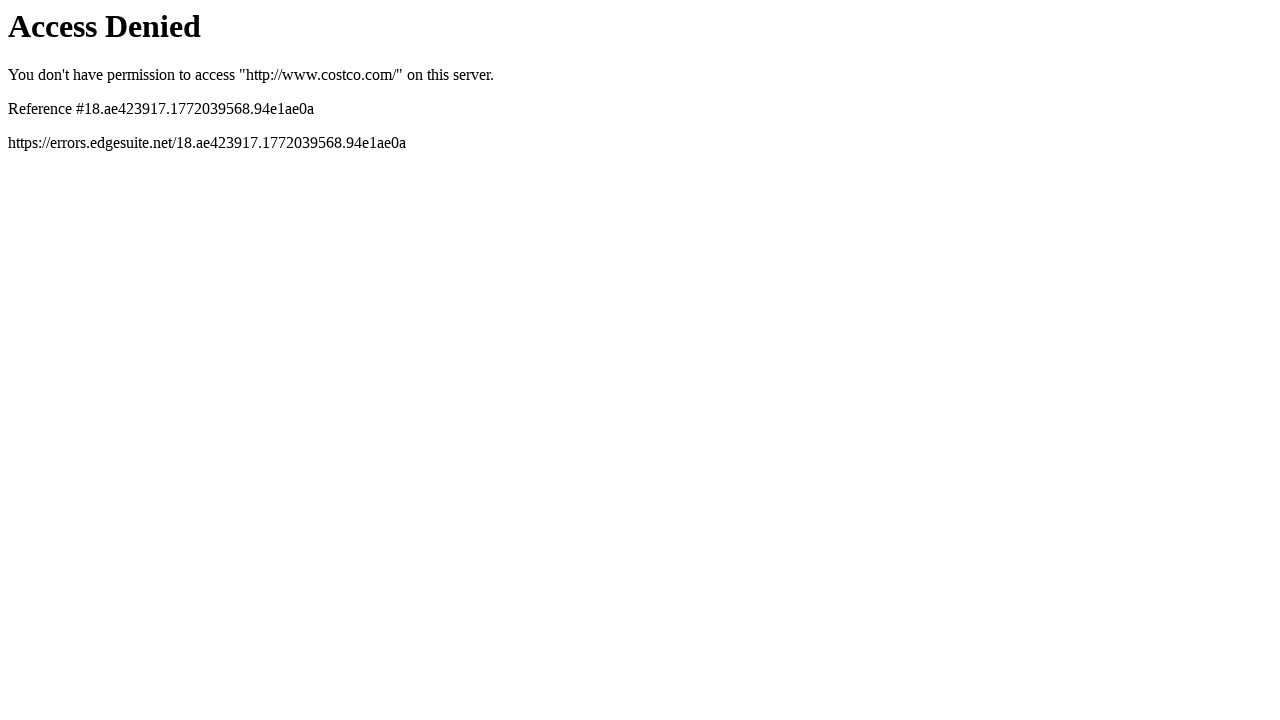